Tests prompt alert dialog by navigating to the textbox tab, triggering a prompt, entering text, and verifying the result

Starting URL: https://demo.automationtesting.in/Alerts.html

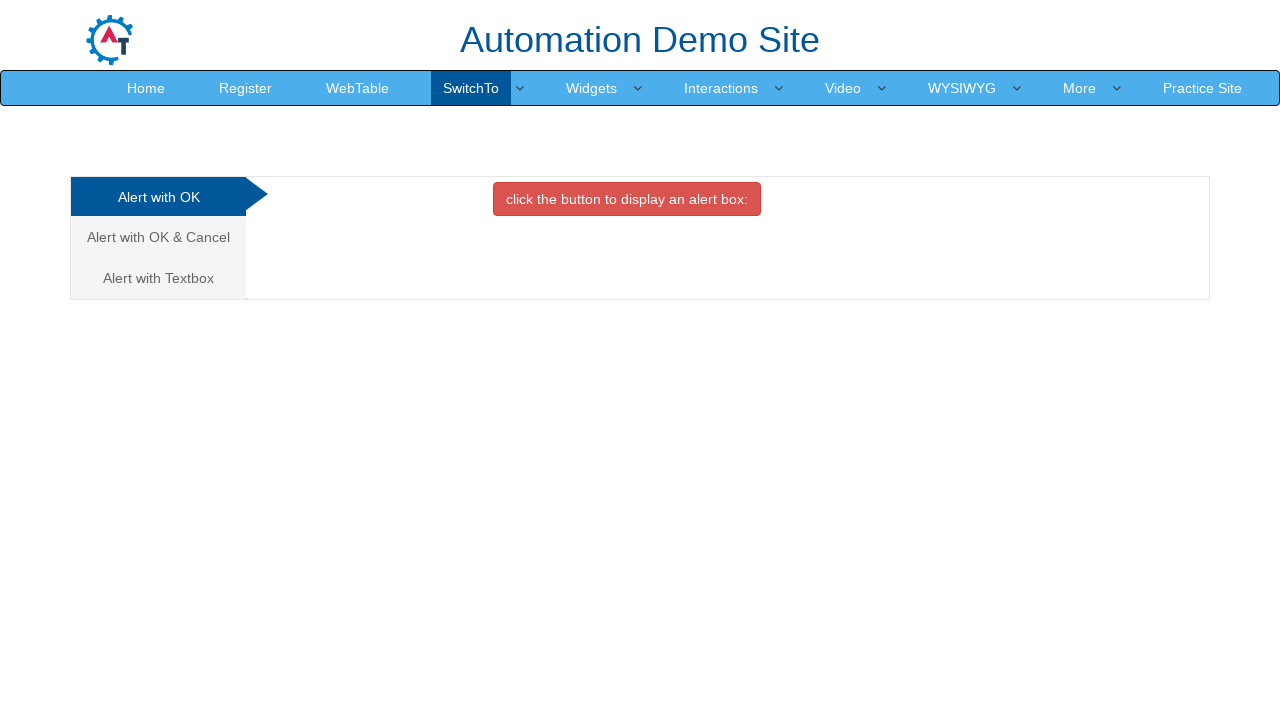

Clicked on the Textbox tab at (158, 278) on xpath=//a[@href='#Textbox']
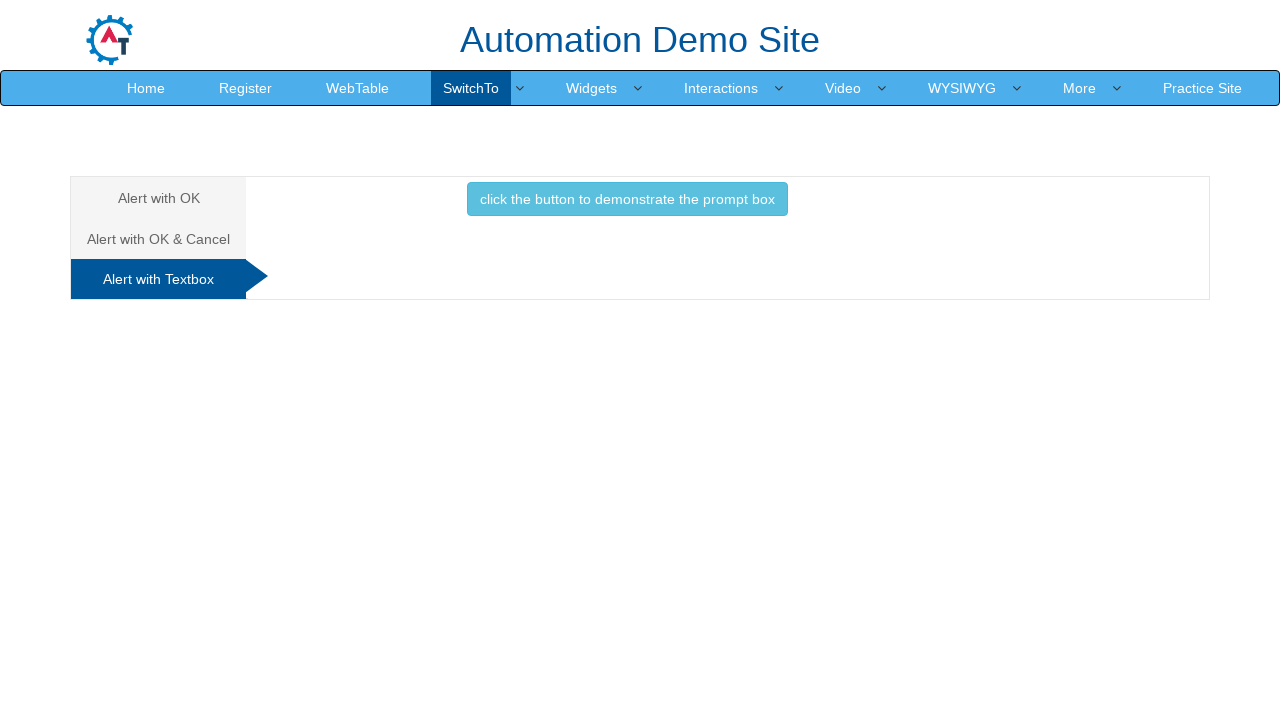

Set up dialog handler for prompt alert
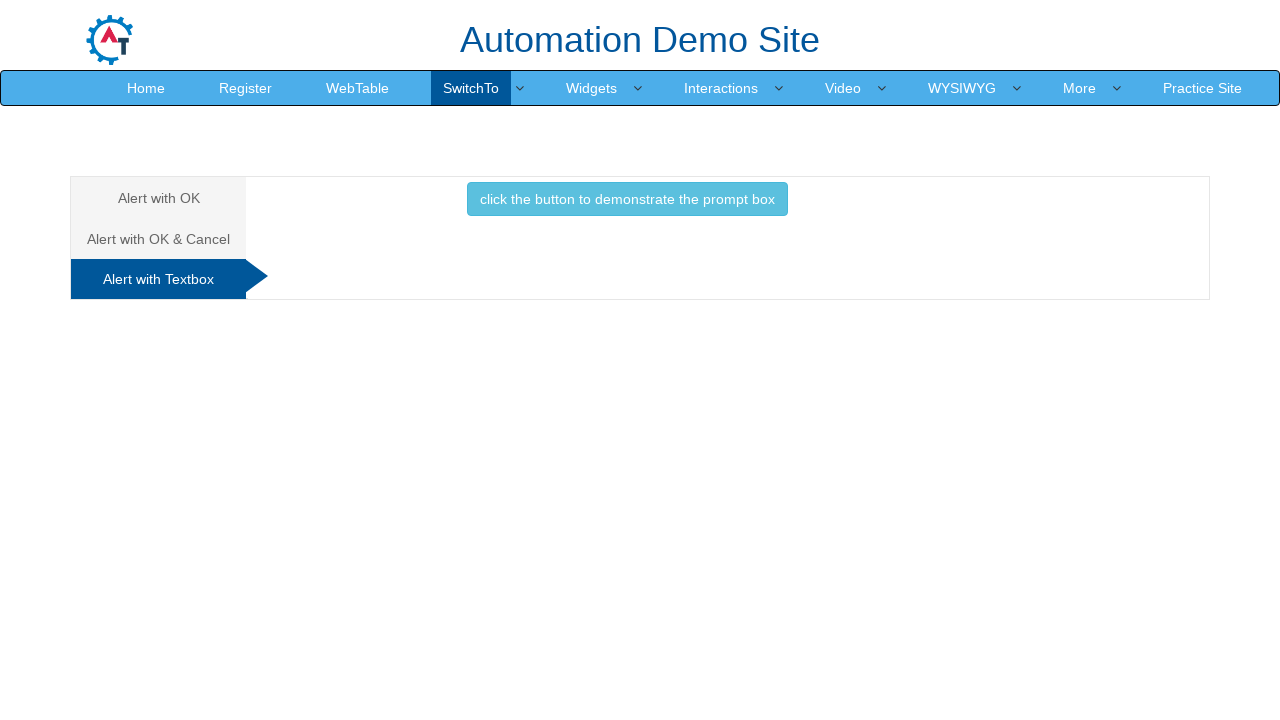

Clicked button to trigger prompt alert dialog at (627, 199) on xpath=//button[@class='btn btn-info']
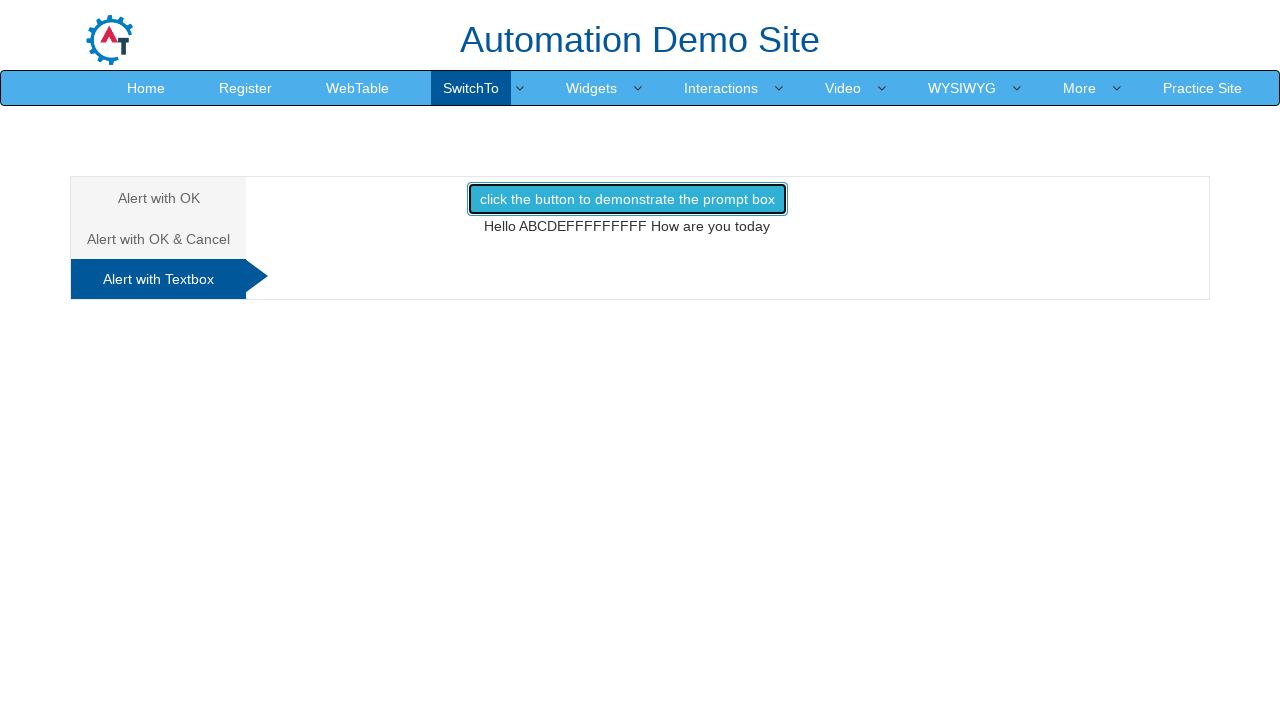

Retrieved result text from demo1 element
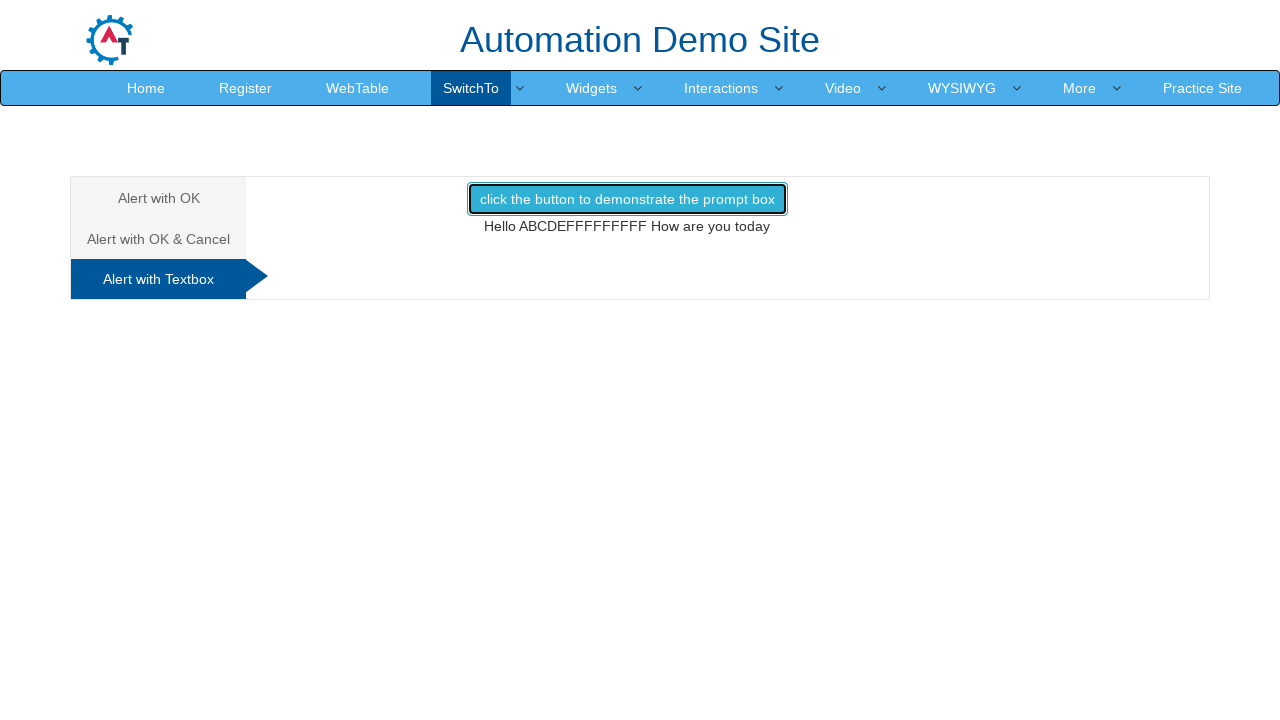

Verified result text matches expected value: 'Hello ABCDEFFFFFFFFF How are you today'
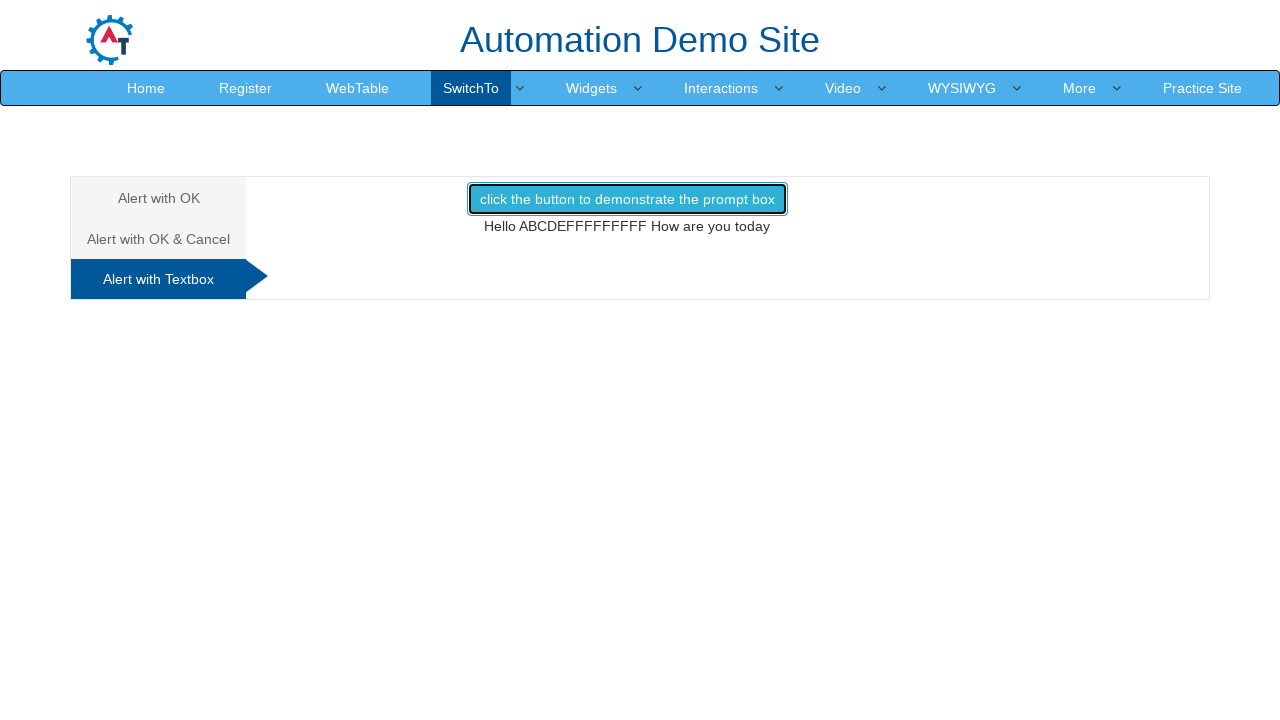

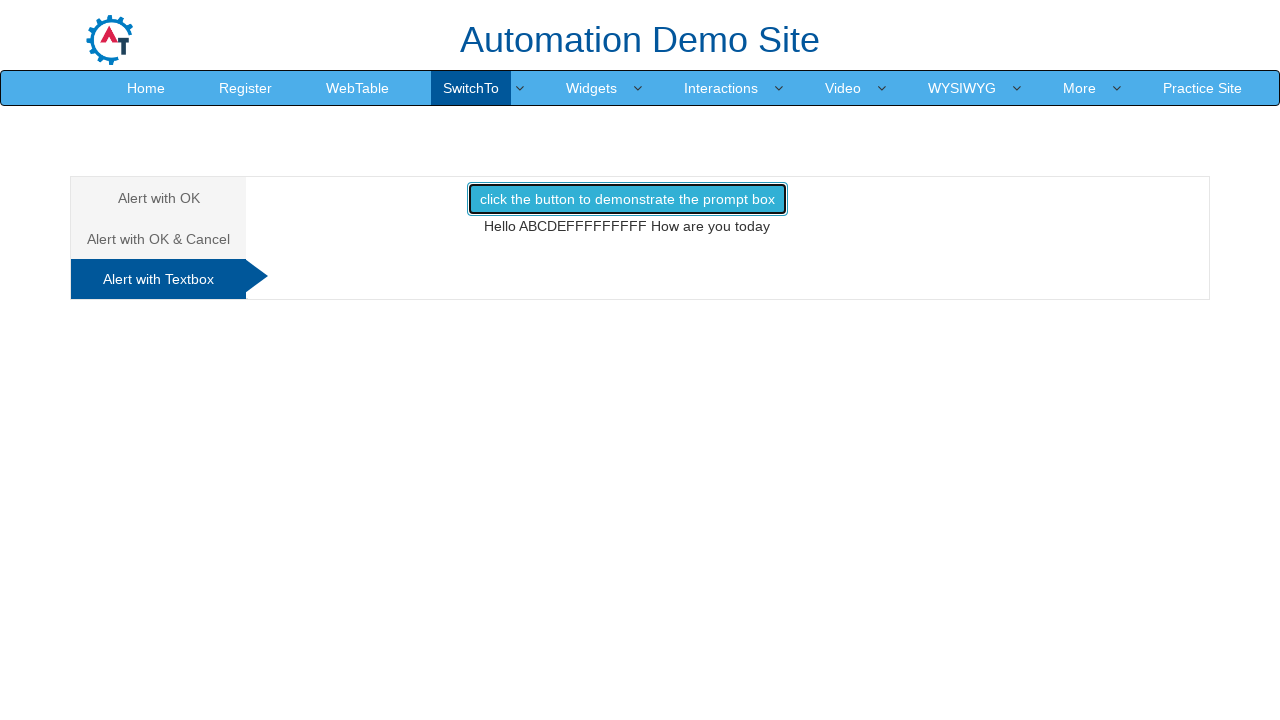